Tests navigation to the login page by clicking the LOGIN link in the top menu and verifying the URL contains "login"

Starting URL: https://vytrack.com/

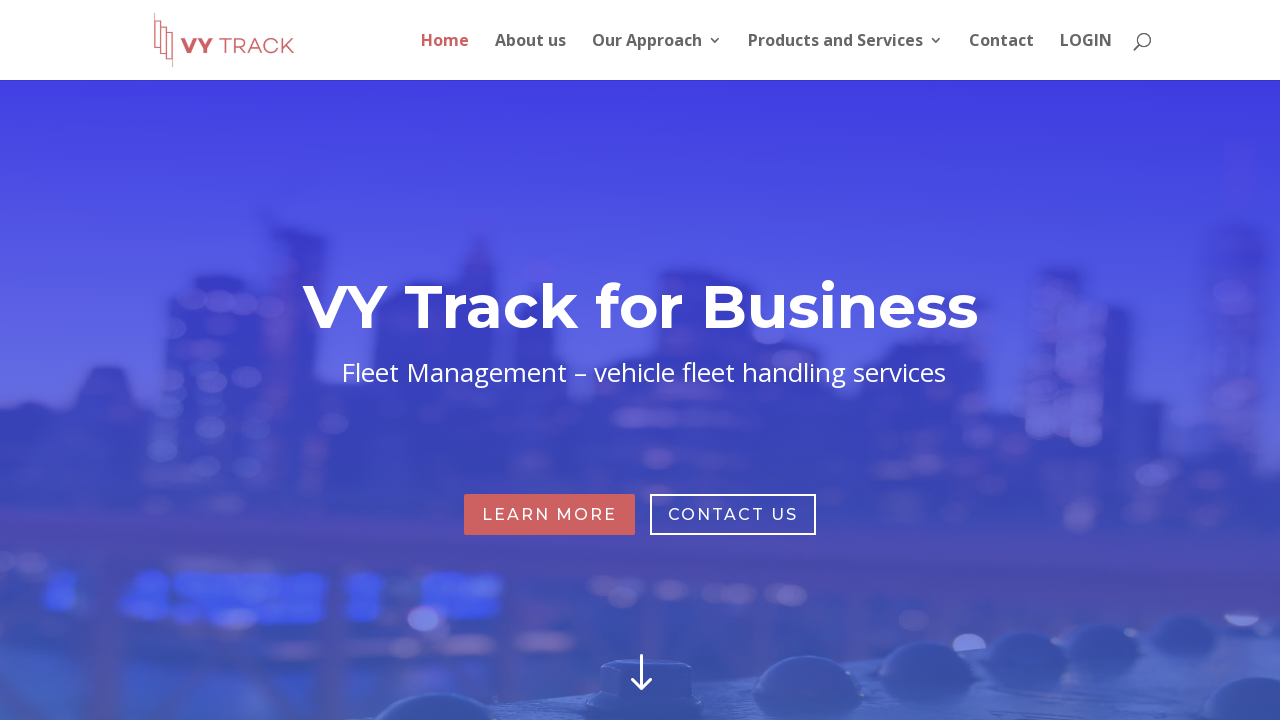

Waited for LOGIN link in top menu to be available
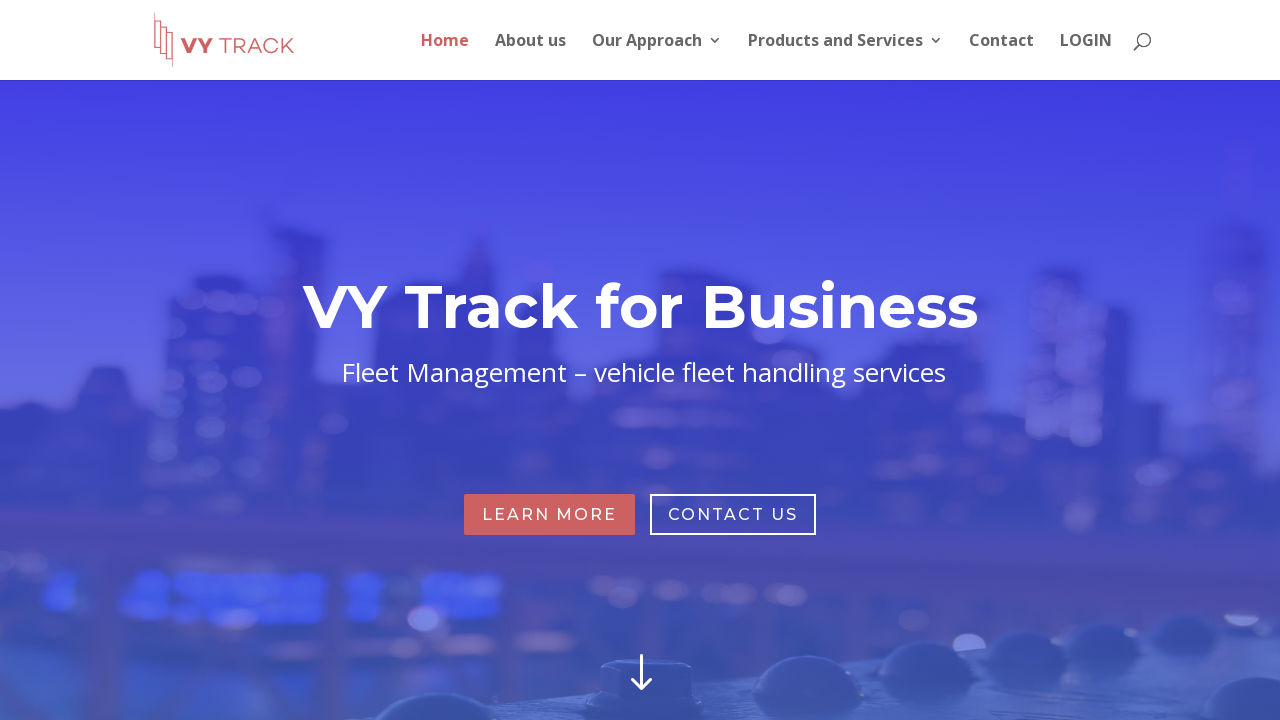

Clicked LOGIN link in top menu at (1086, 56) on xpath=//ul[@id='top-menu']//a[text()='LOGIN']
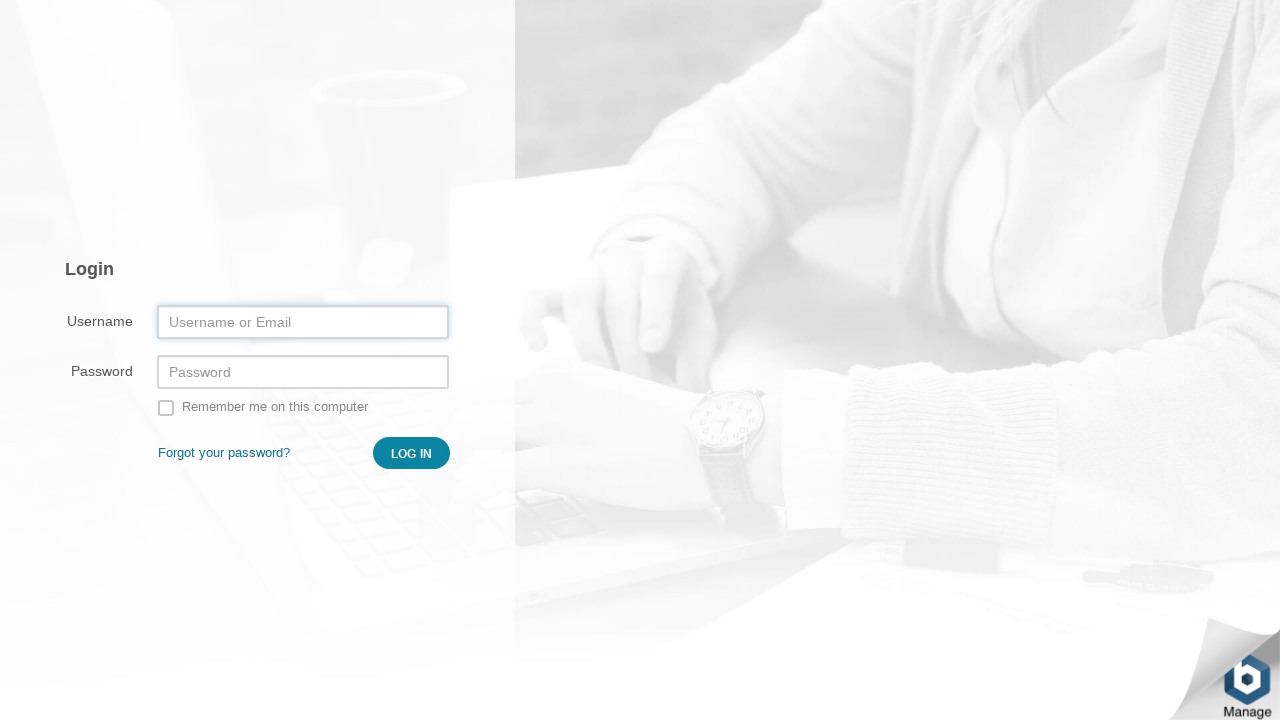

Navigated to login page and verified URL contains 'login'
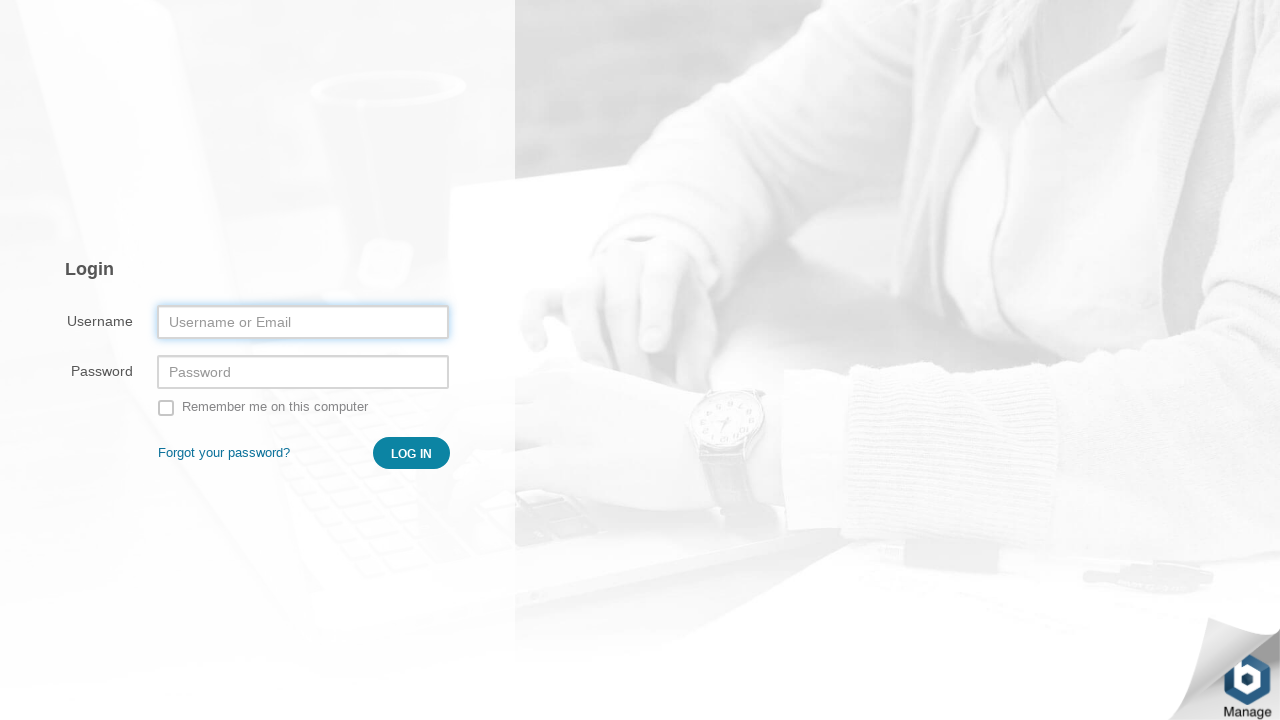

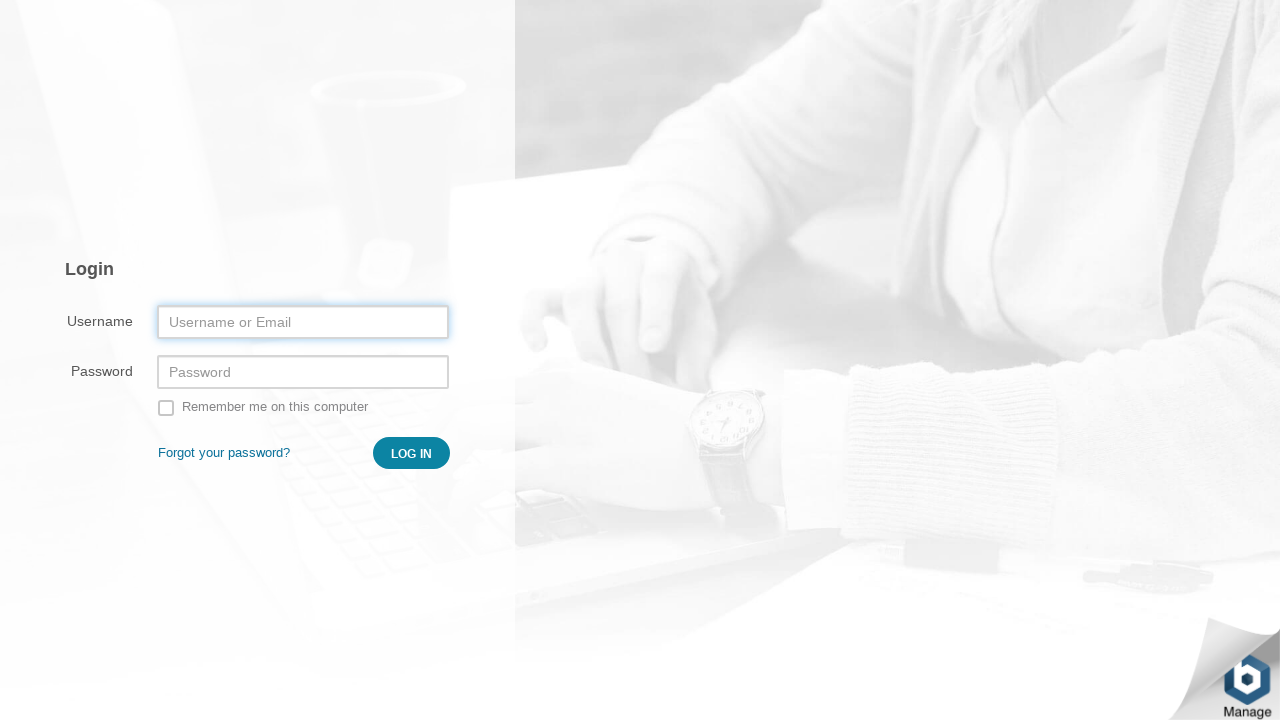